Tests double-click functionality on a jQuery API documentation page by switching to an iframe and double-clicking an element

Starting URL: http://api.jquery.com/dblclick/

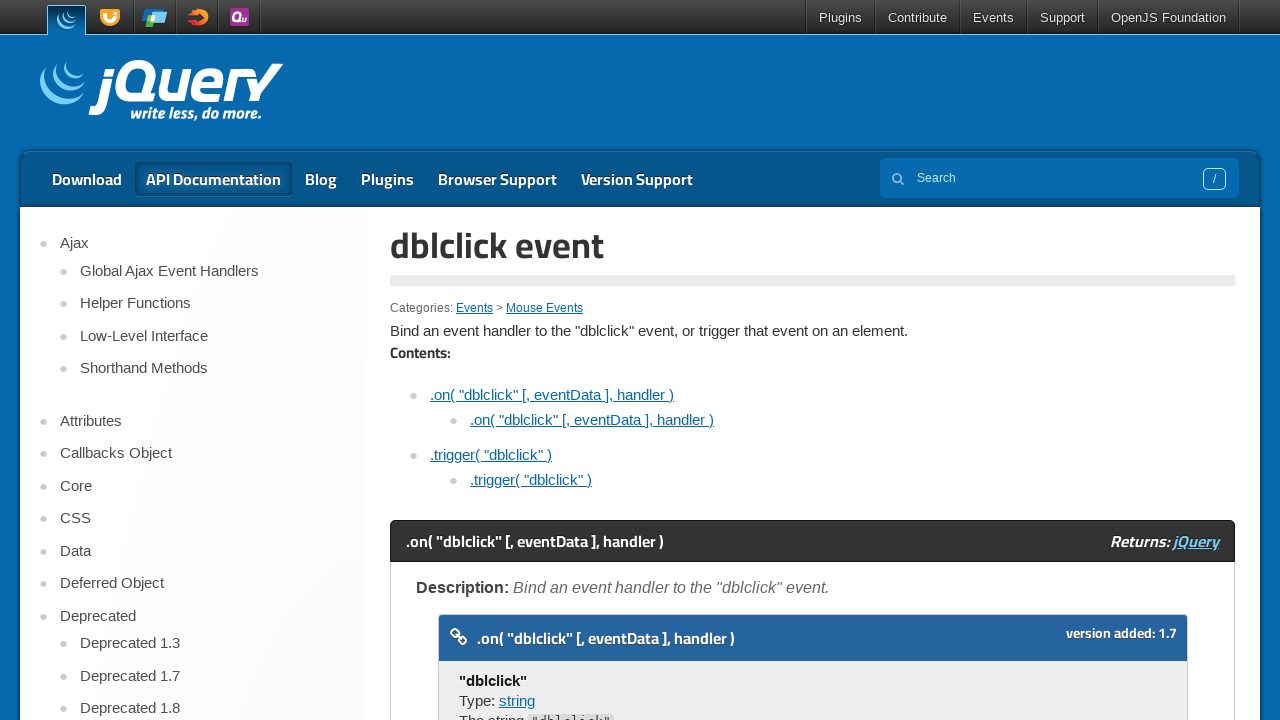

Located the first iframe on the page
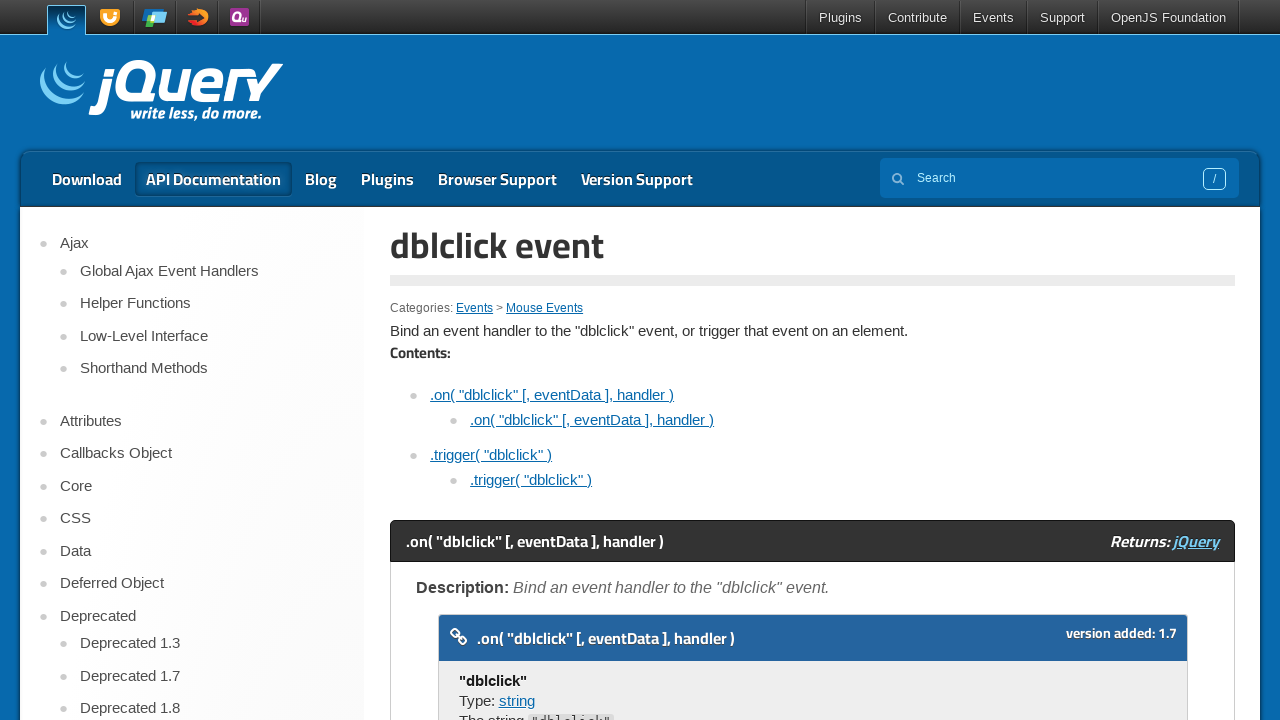

Waited 1000ms for page elements to stabilize
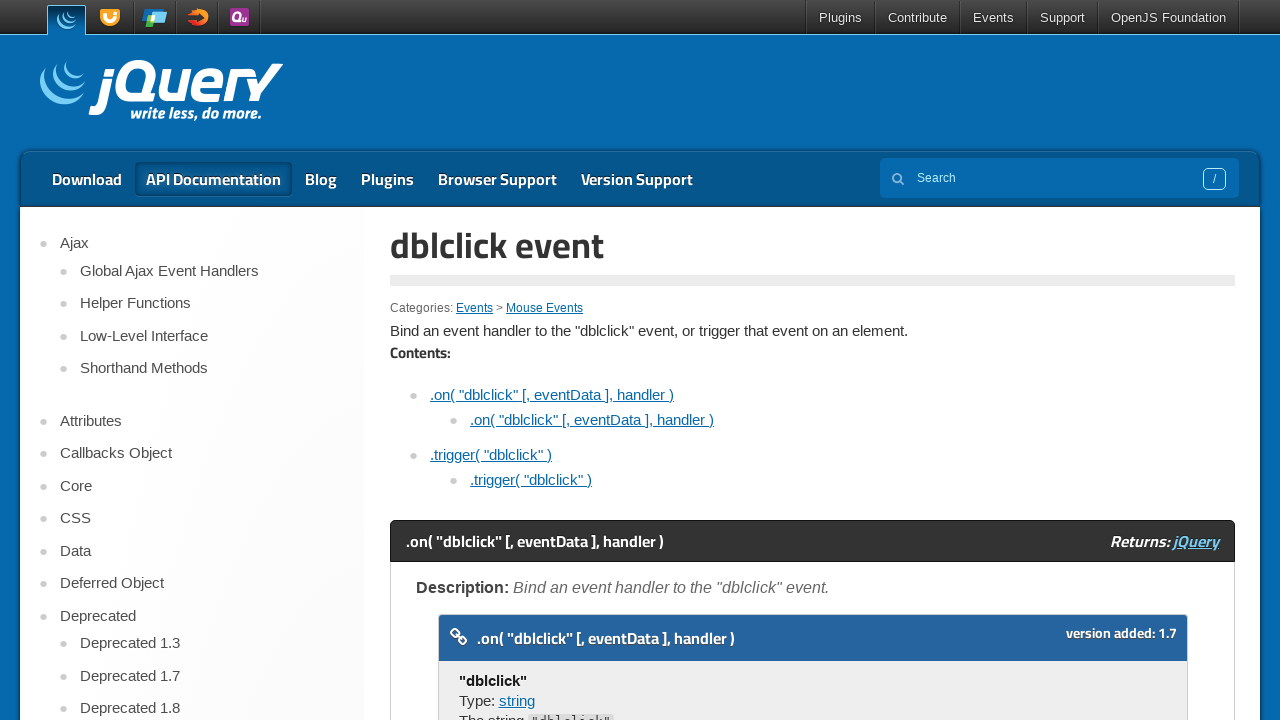

Located the target div element within the iframe
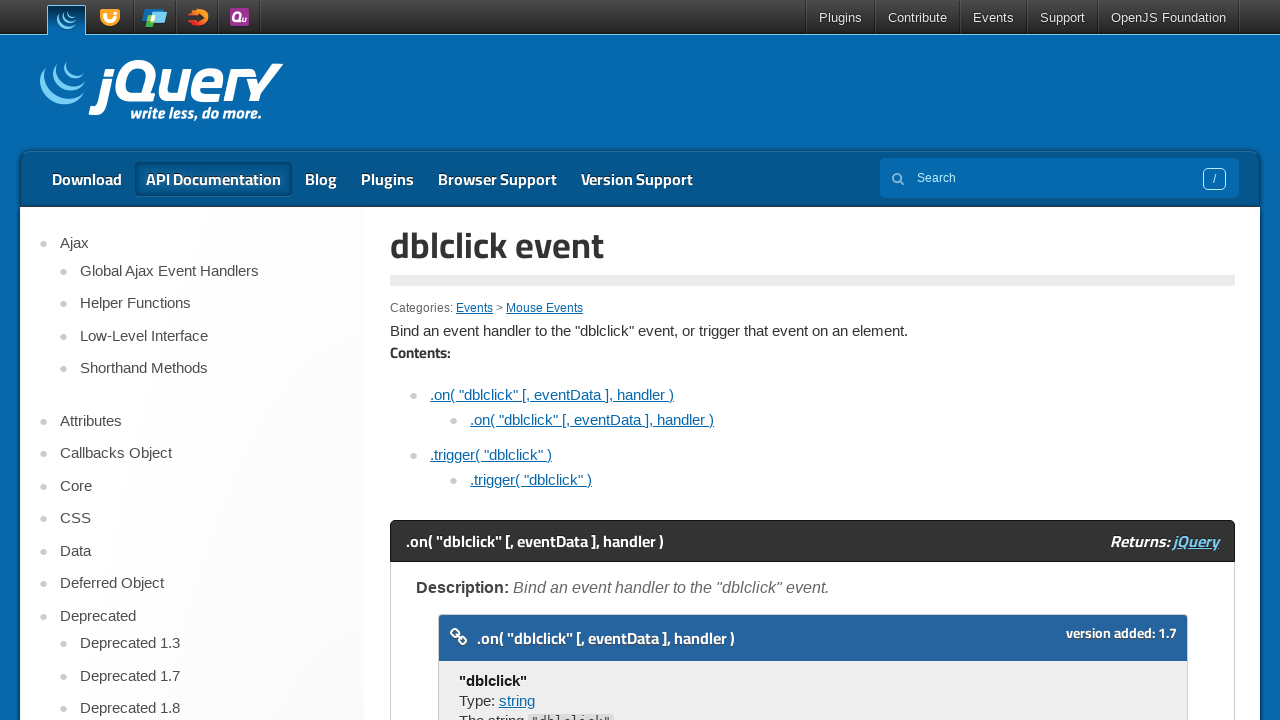

Scrolled target element into view
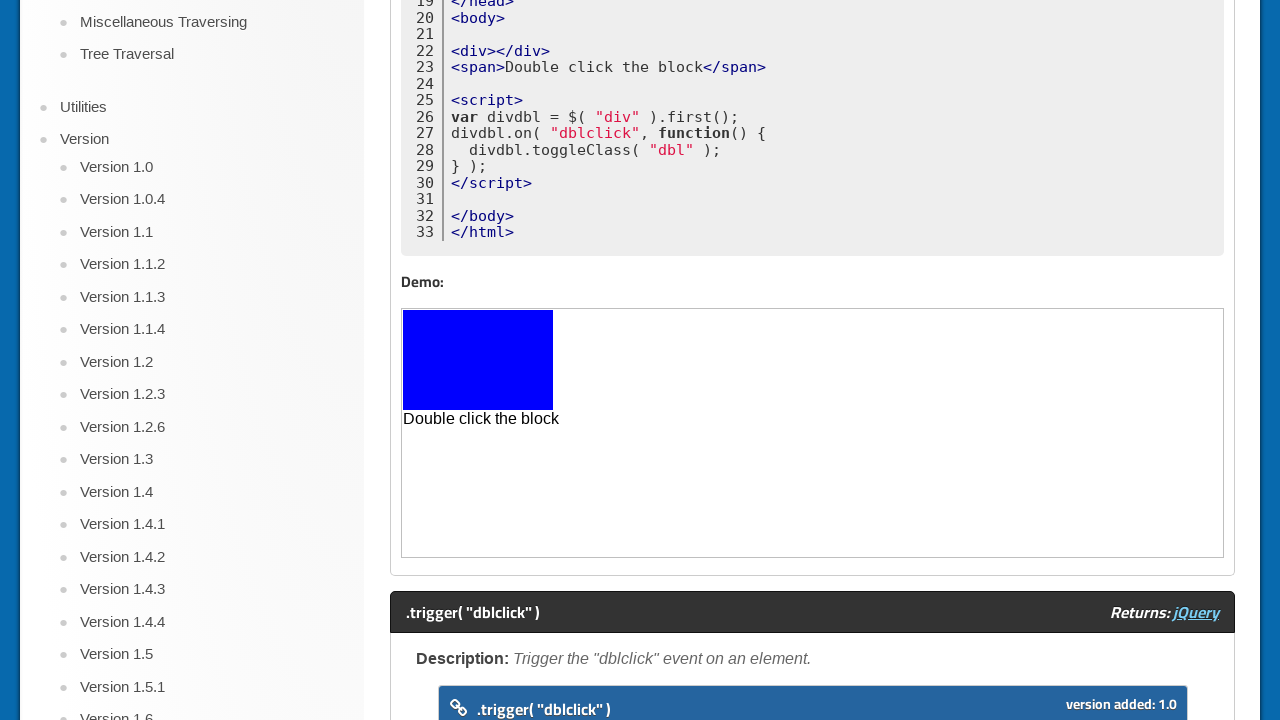

Double-clicked the target element at (478, 360) on iframe >> nth=0 >> internal:control=enter-frame >> body > div:first-child
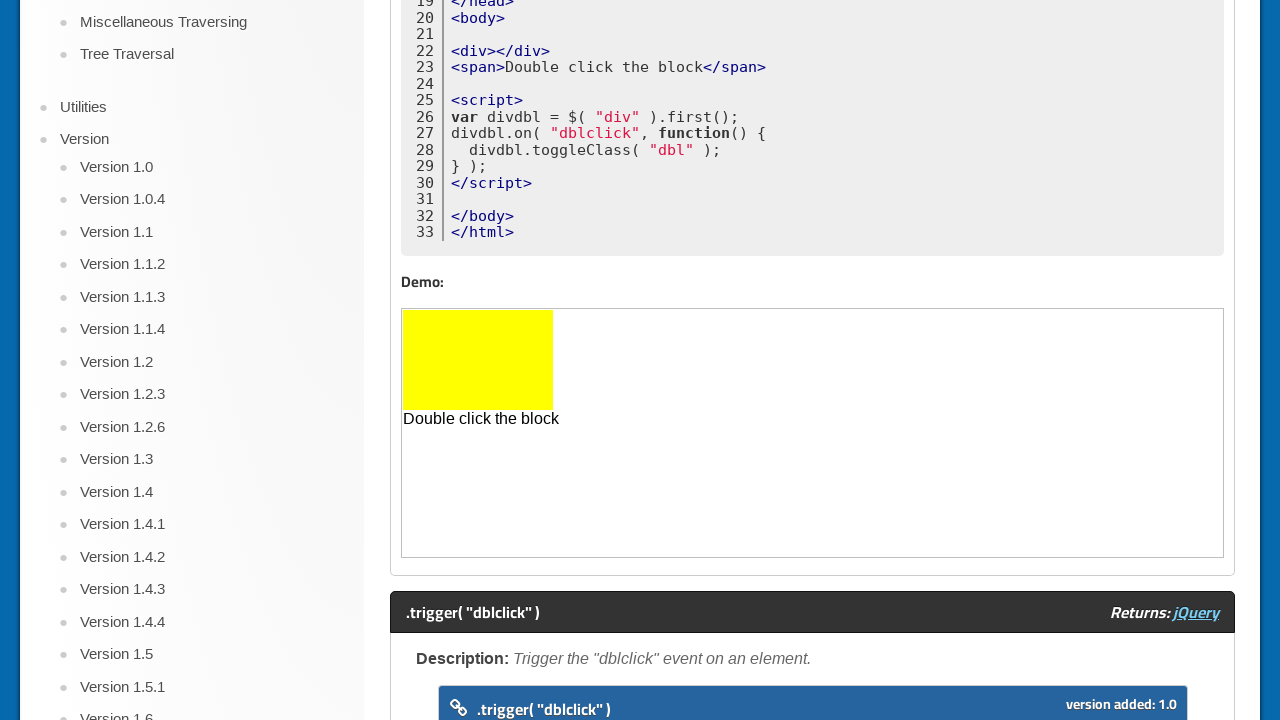

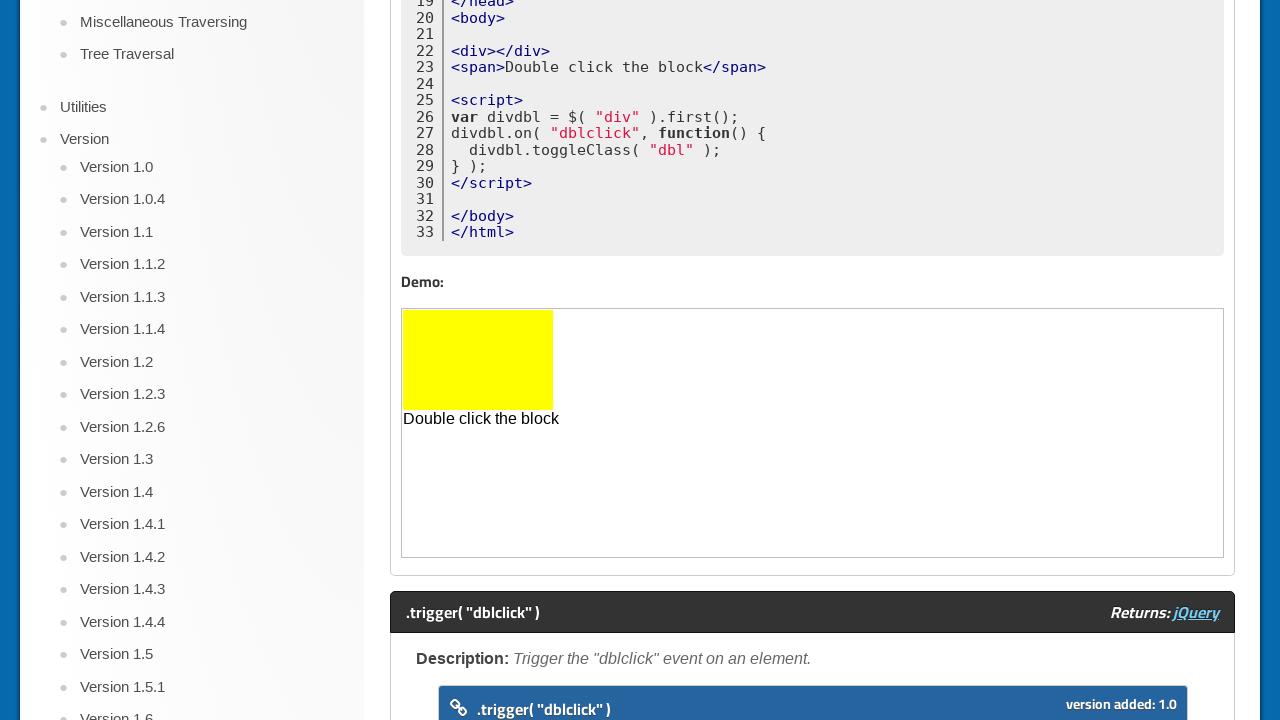